Tests dynamic loading functionality where an element is initially hidden and becomes visible after clicking a start button and waiting for the loading bar to finish.

Starting URL: http://the-internet.herokuapp.com/dynamic_loading/1

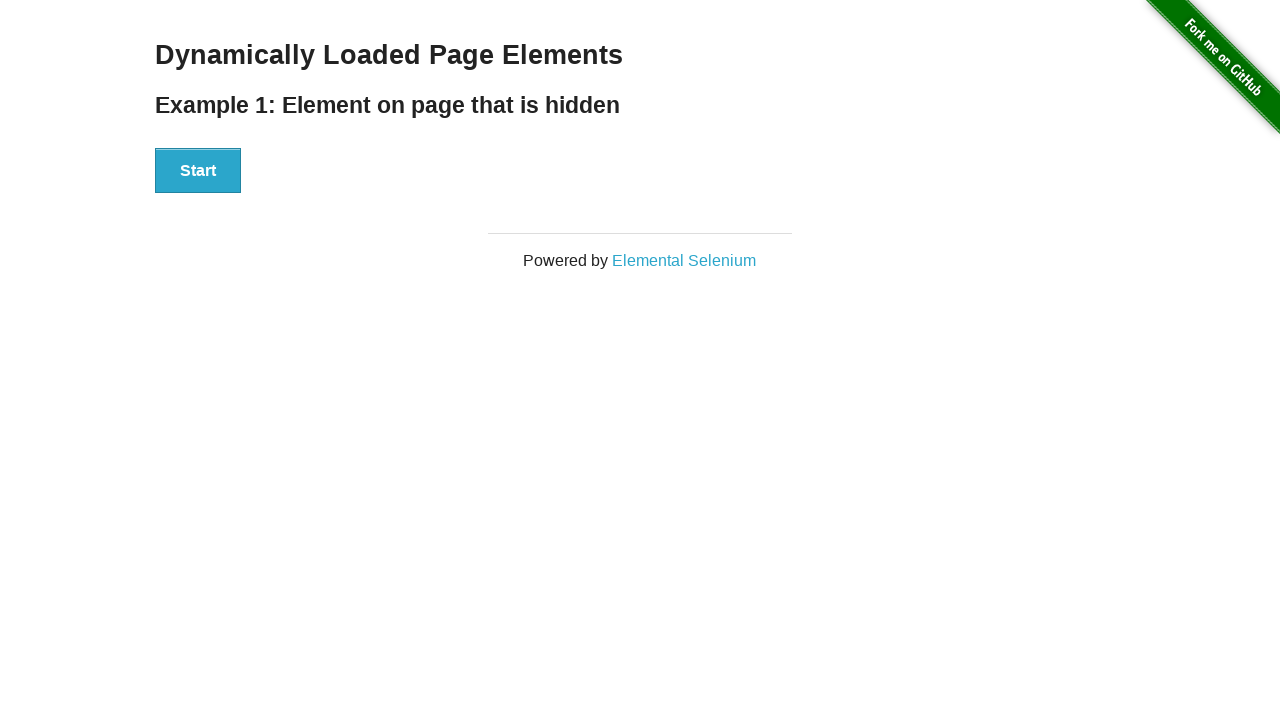

Clicked the Start button to initiate dynamic loading at (198, 171) on #start button
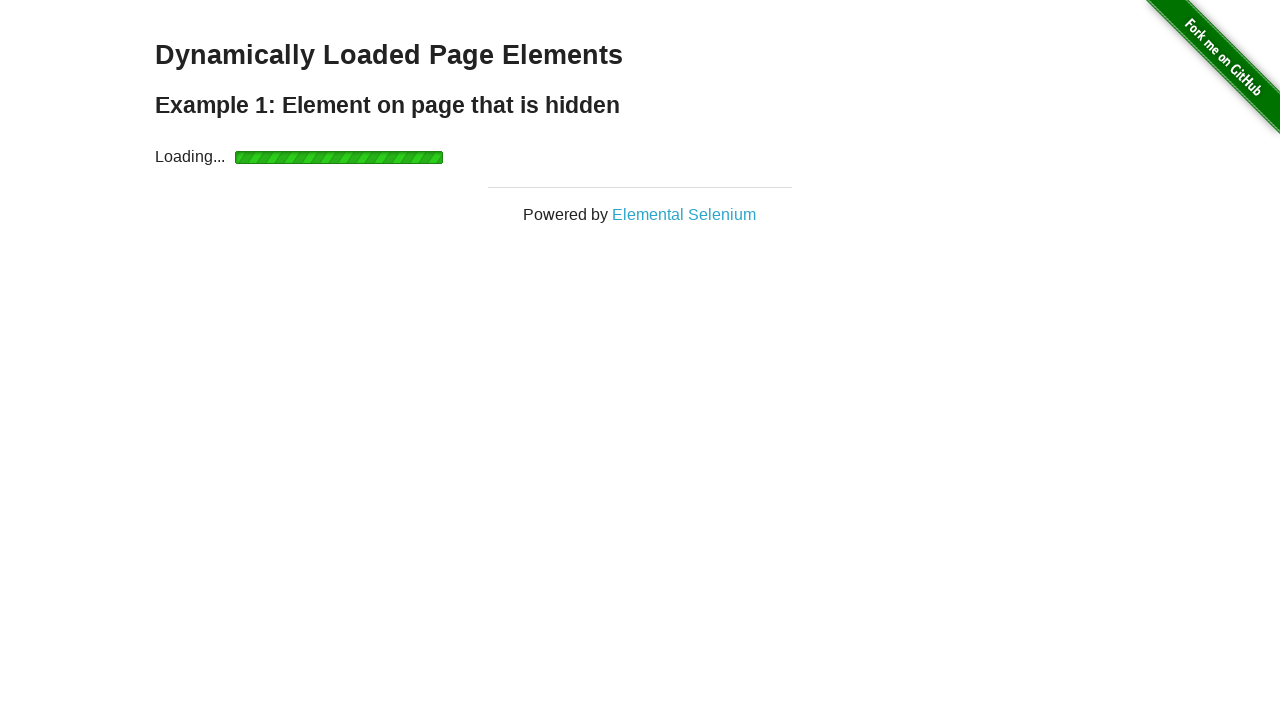

Waited for finish element to become visible after loading bar completed
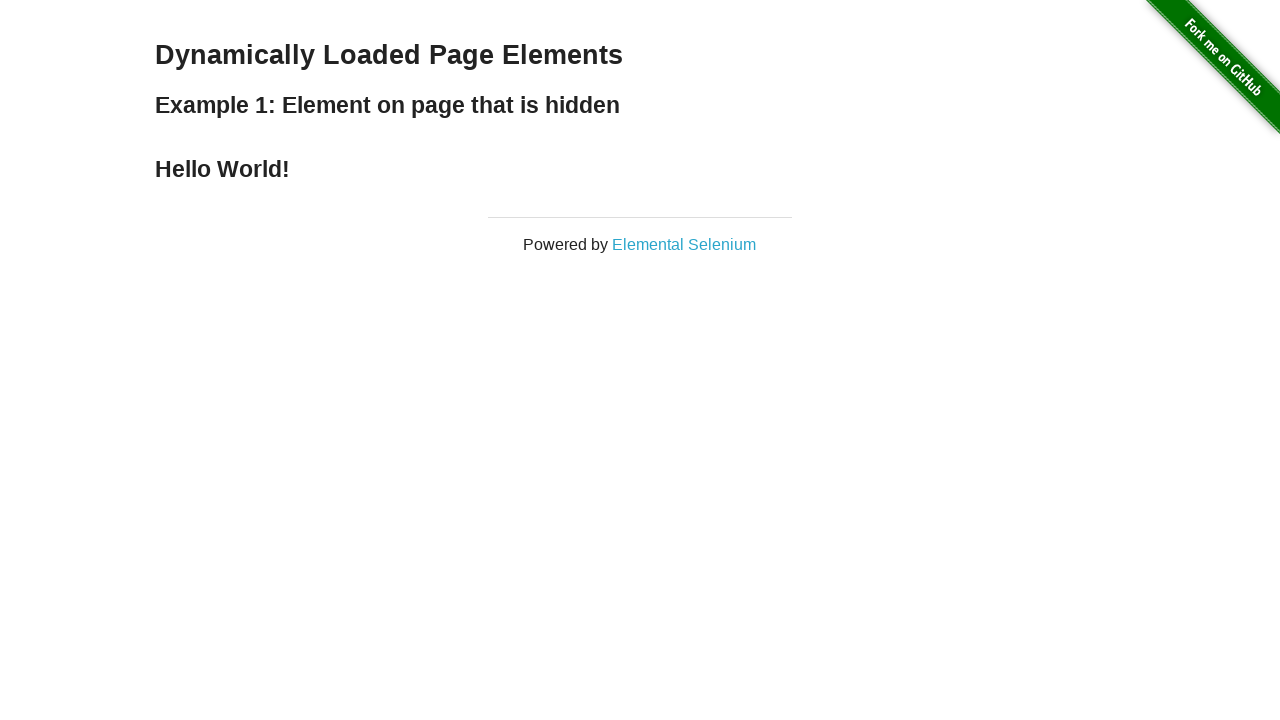

Verified that finish element is visible
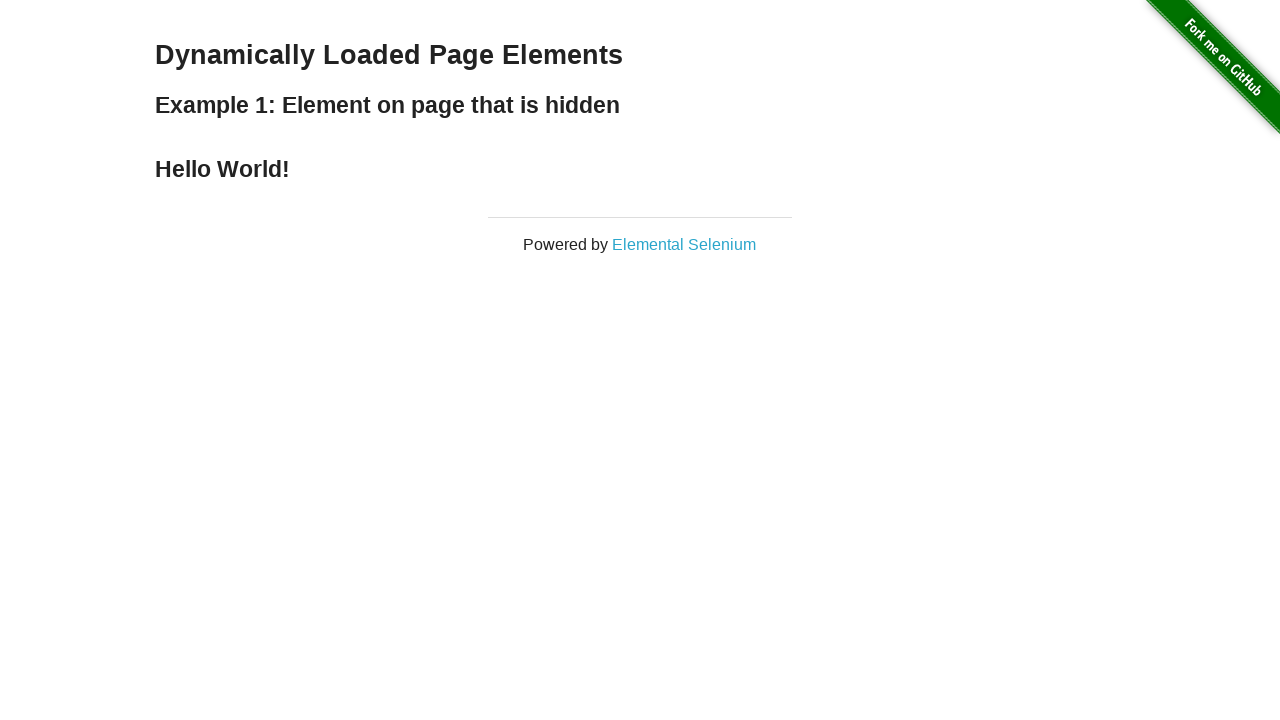

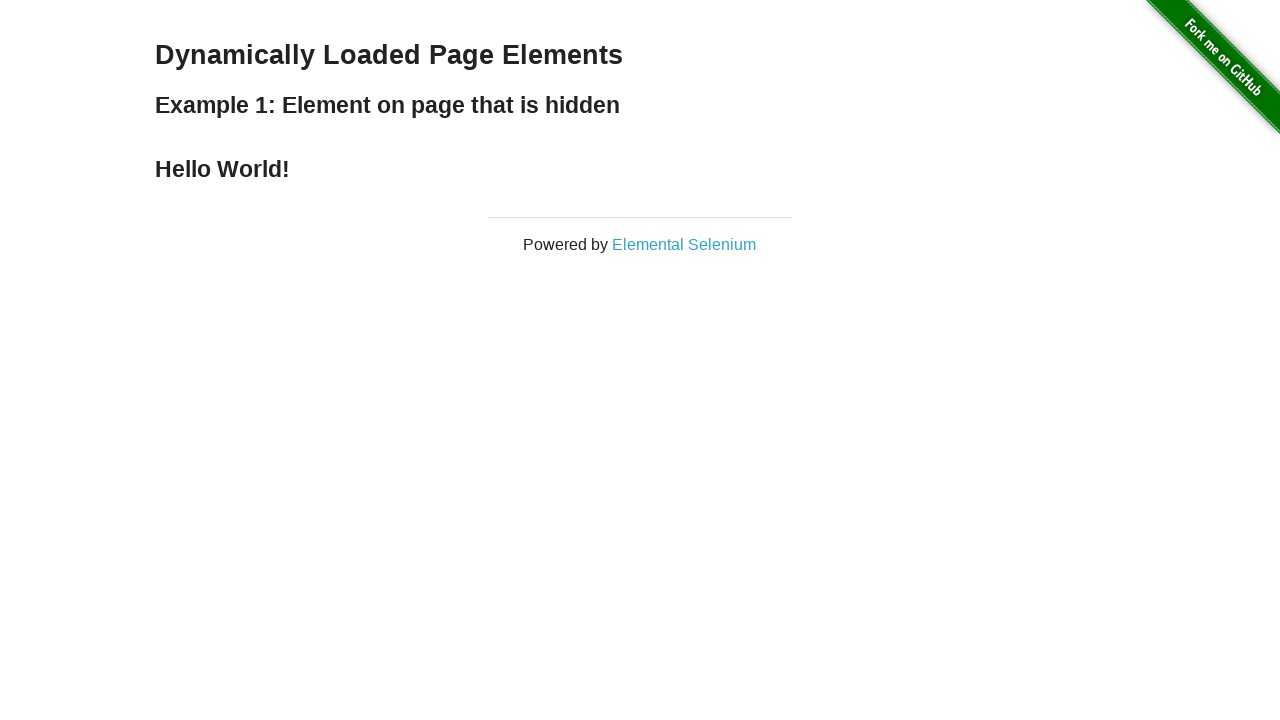